Navigates to Physics and Maths Tutor website, clicks on the Past Papers section, and verifies that menu items are displayed

Starting URL: https://www.physicsandmathstutor.com/

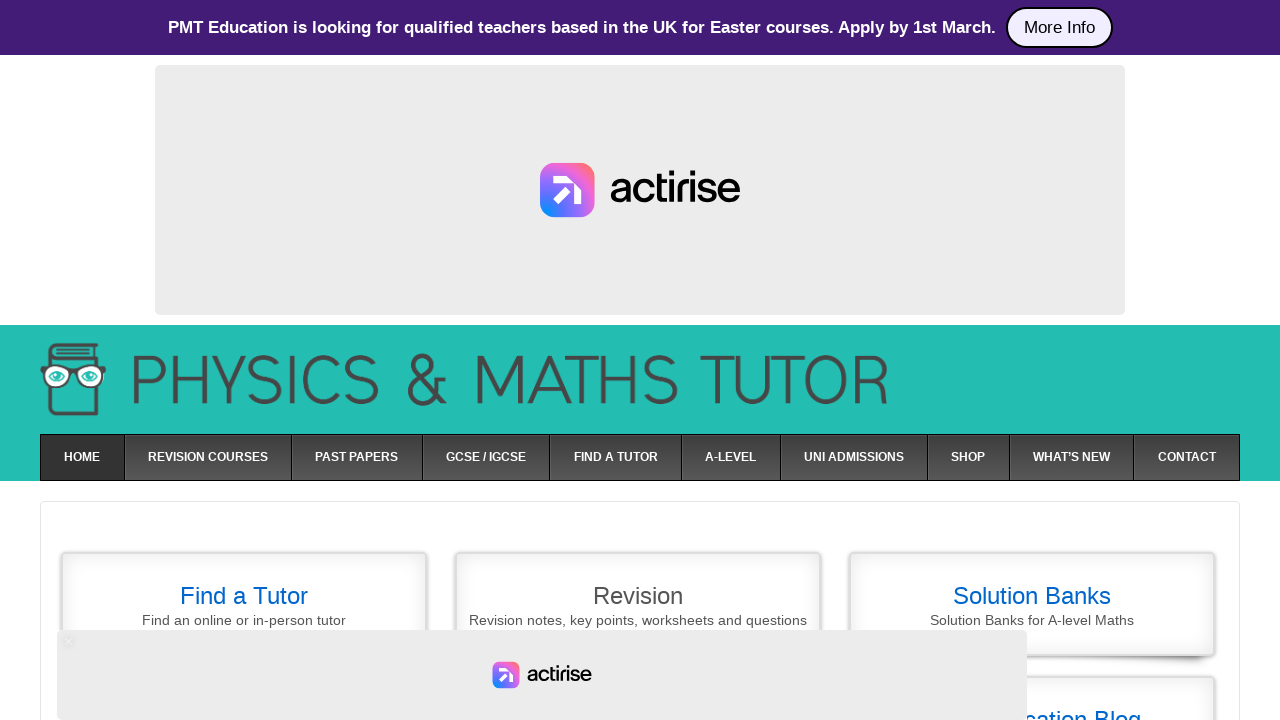

Clicked on Past Papers menu item at (357, 457) on xpath=//span[contains(text(),'Past Papers')]
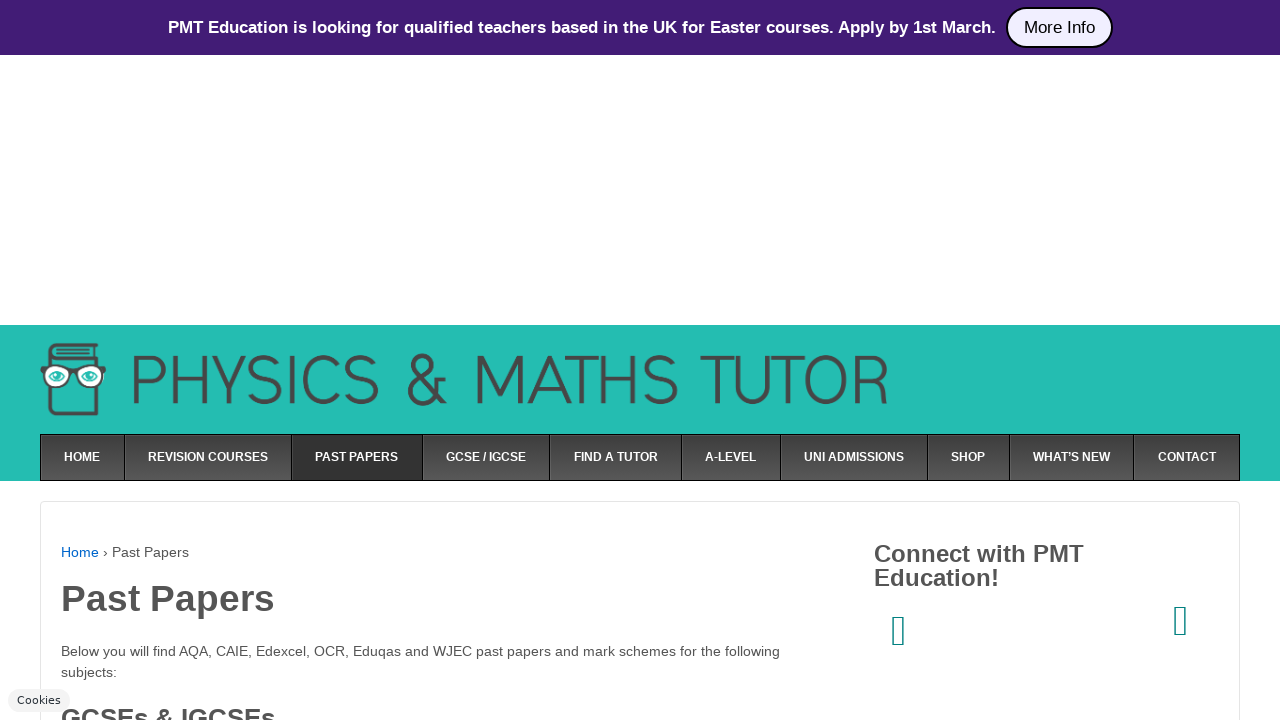

Past Papers menu items loaded successfully
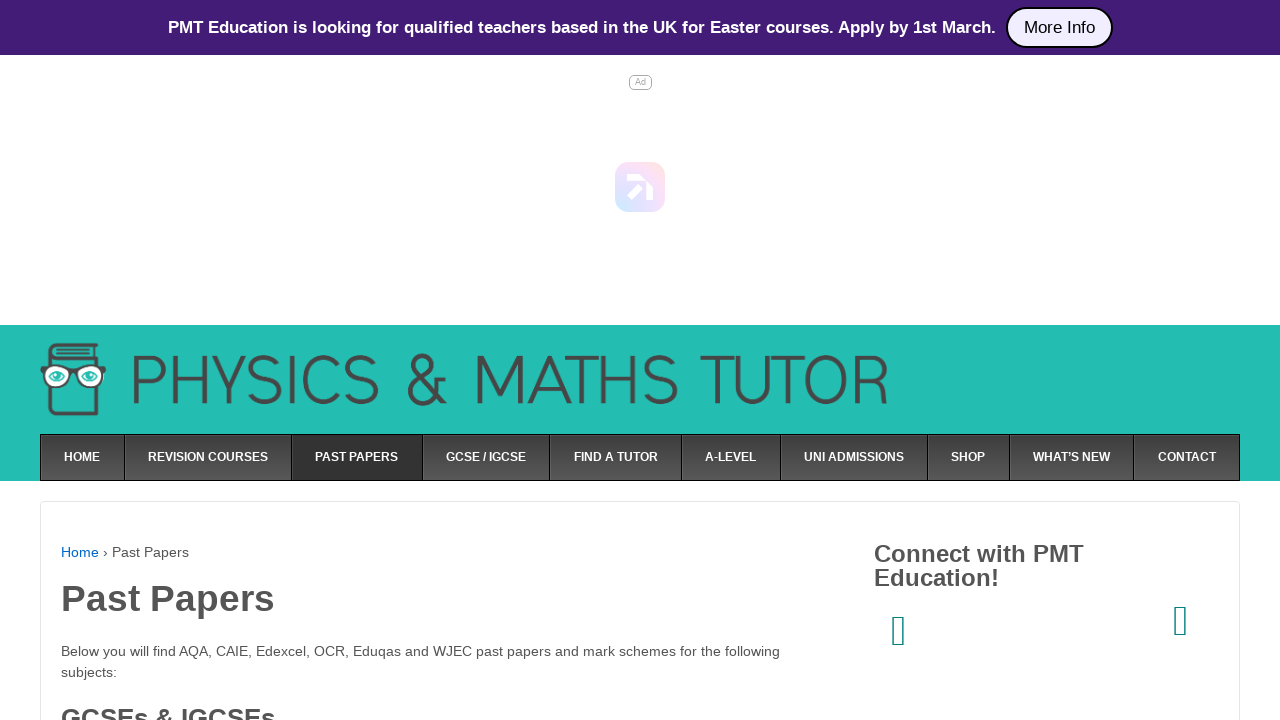

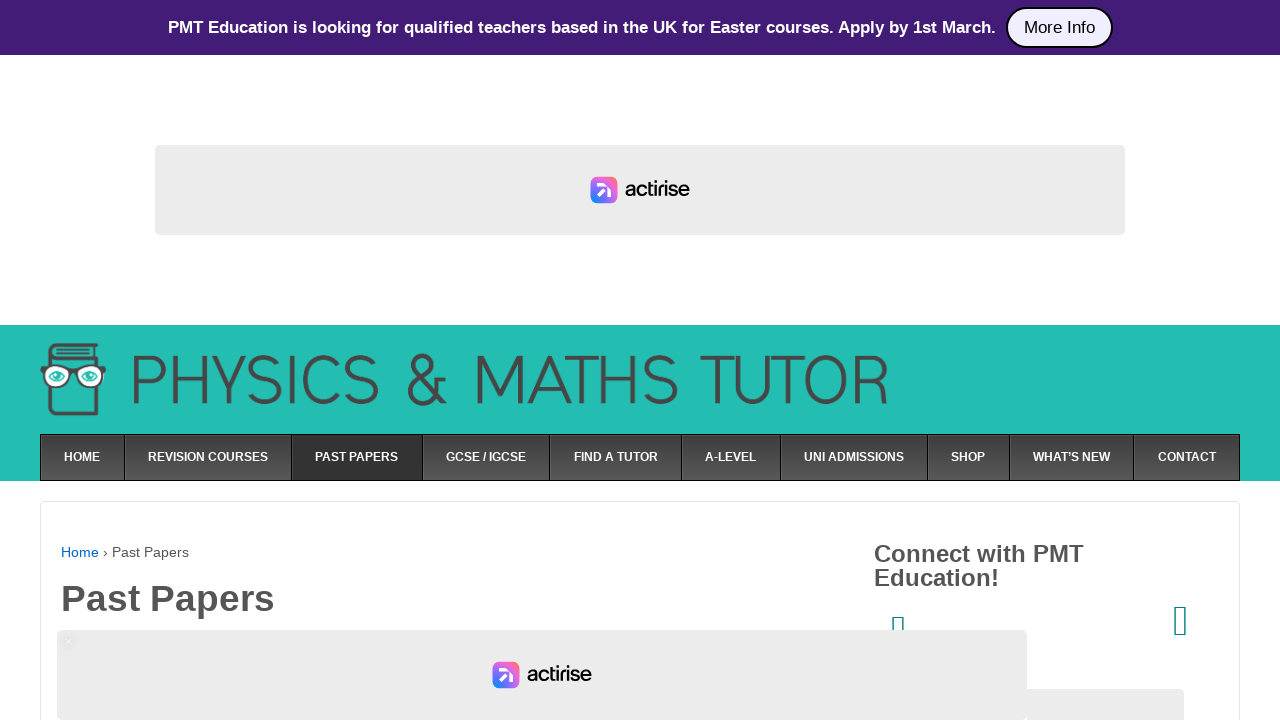